Tests opening a new tab by clicking a link and switching to the new tab

Starting URL: https://rahulshettyacademy.com/AutomationPractice/

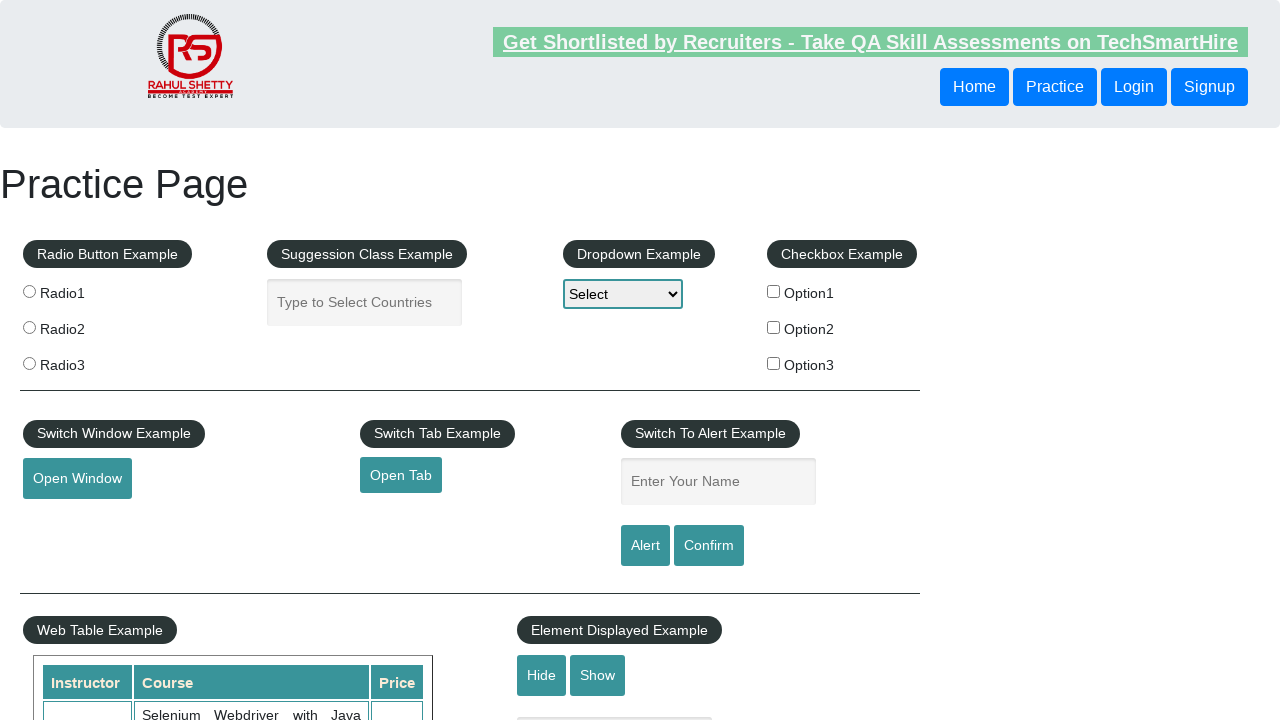

Clicked open tab link and new page expected at (401, 475) on #opentab
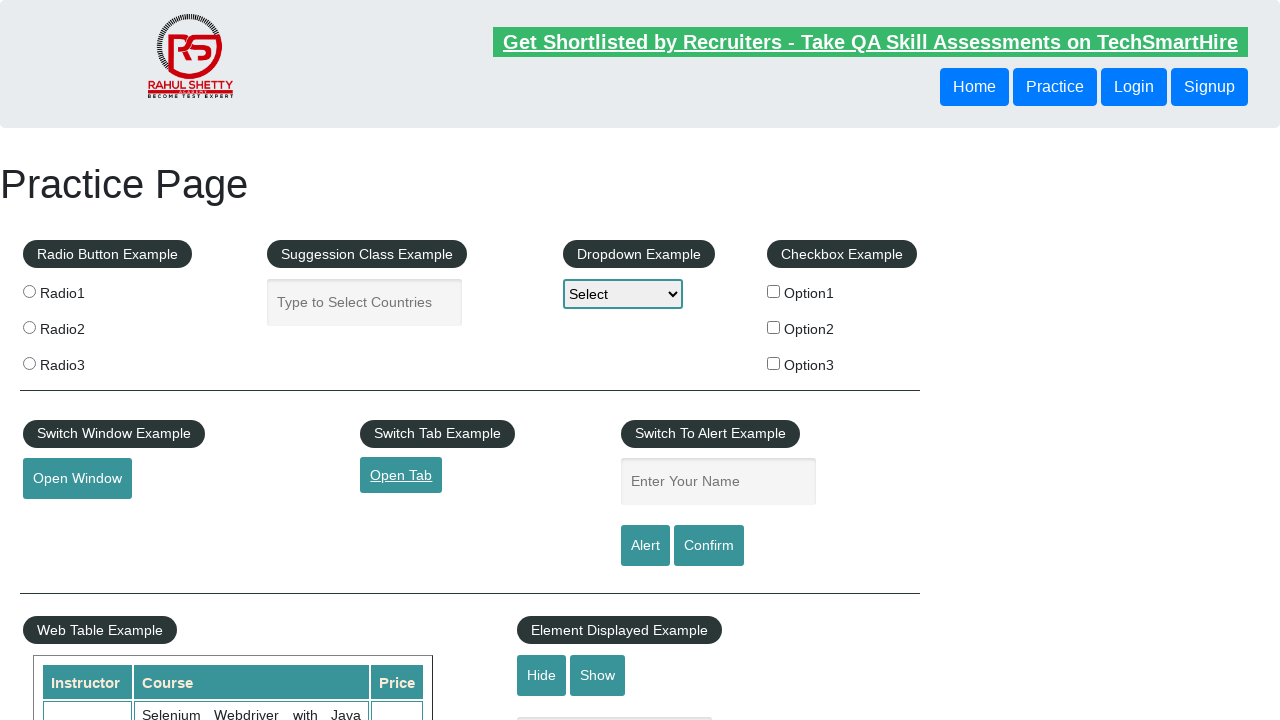

New tab/page acquired
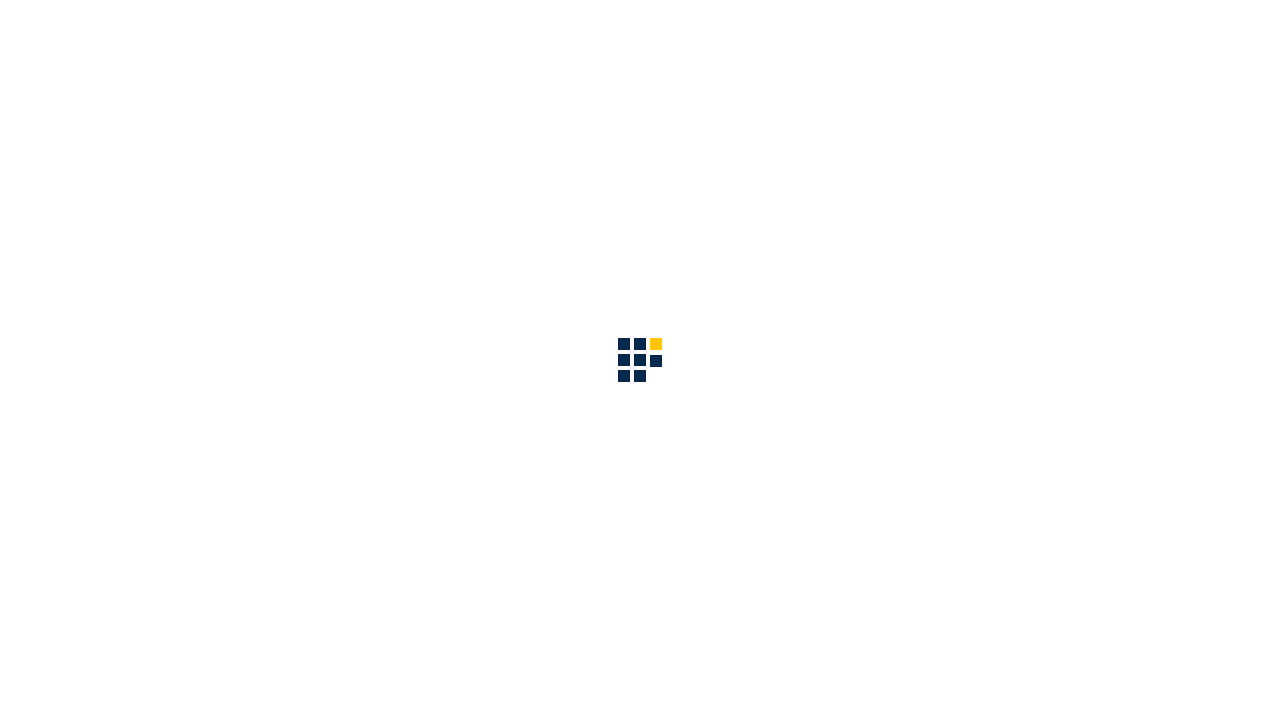

New page fully loaded
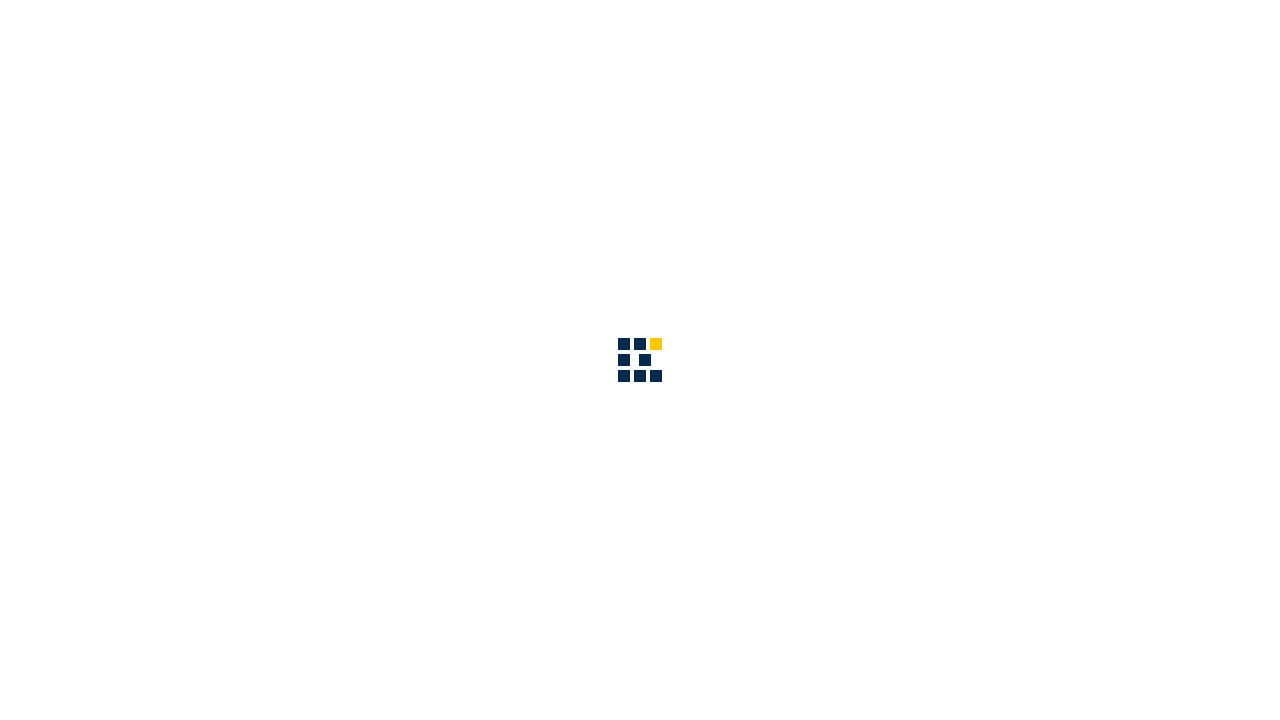

Scrolled down 3000 pixels on new page
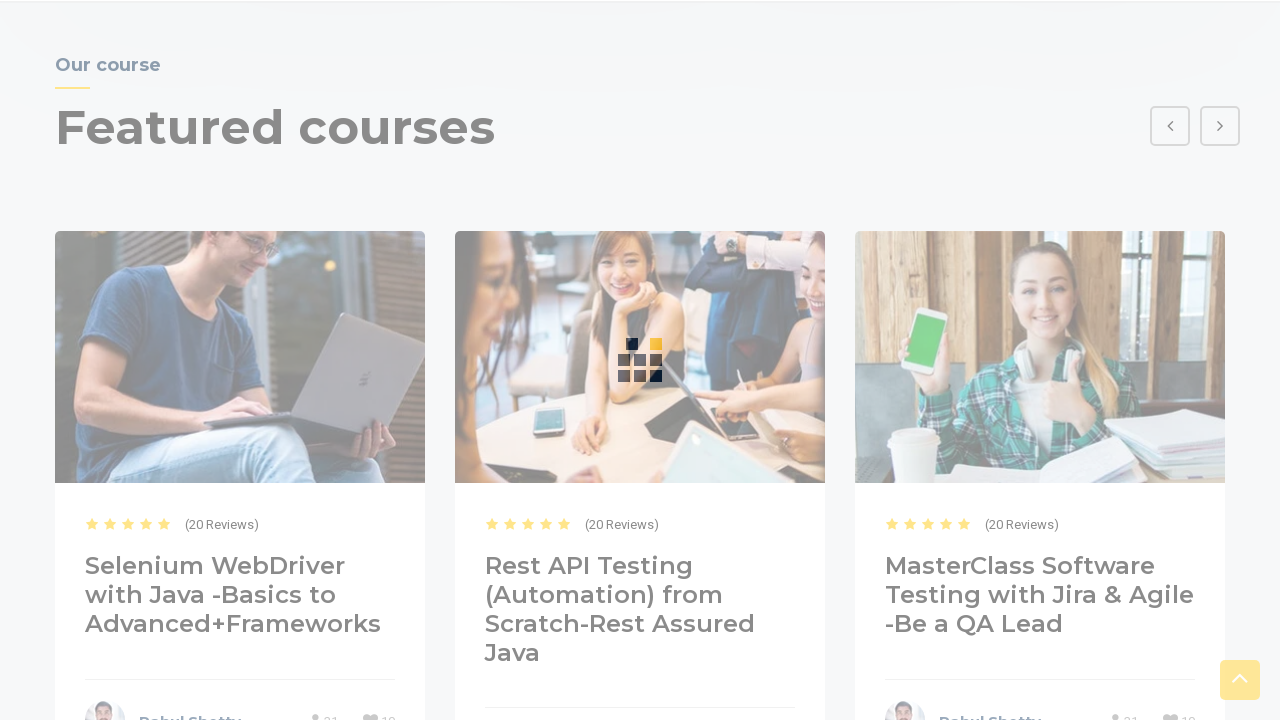

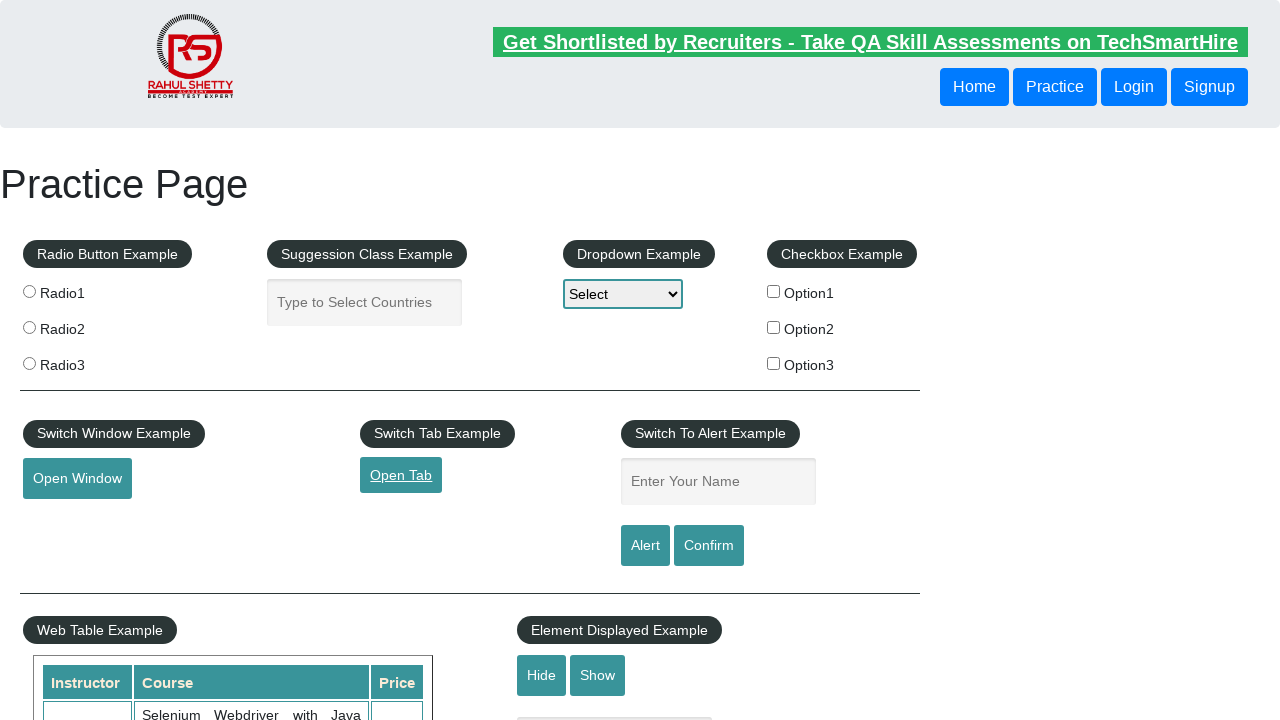